Tests dynamic page loading by clicking a Start button and waiting for dynamically loaded content to appear. The page loads content after a loading bar disappears.

Starting URL: http://the-internet.herokuapp.com/dynamic_loading/2

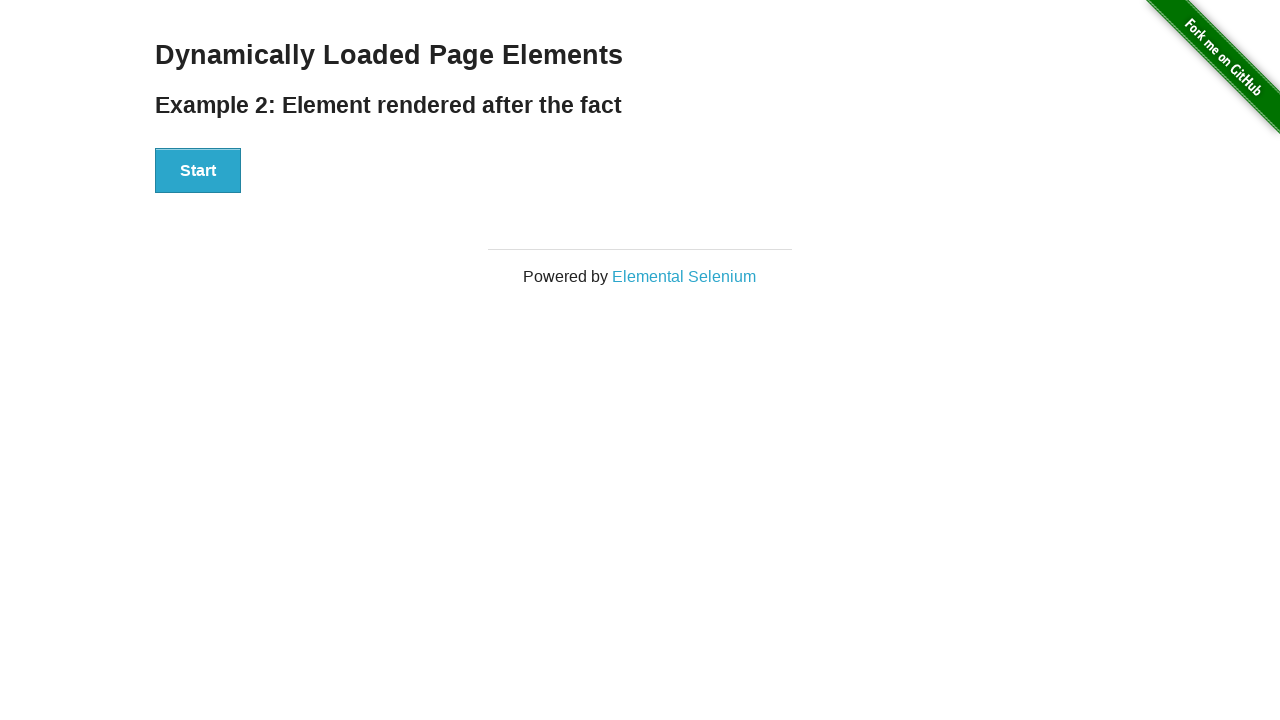

Clicked the Start button to initiate dynamic loading at (198, 171) on #start button
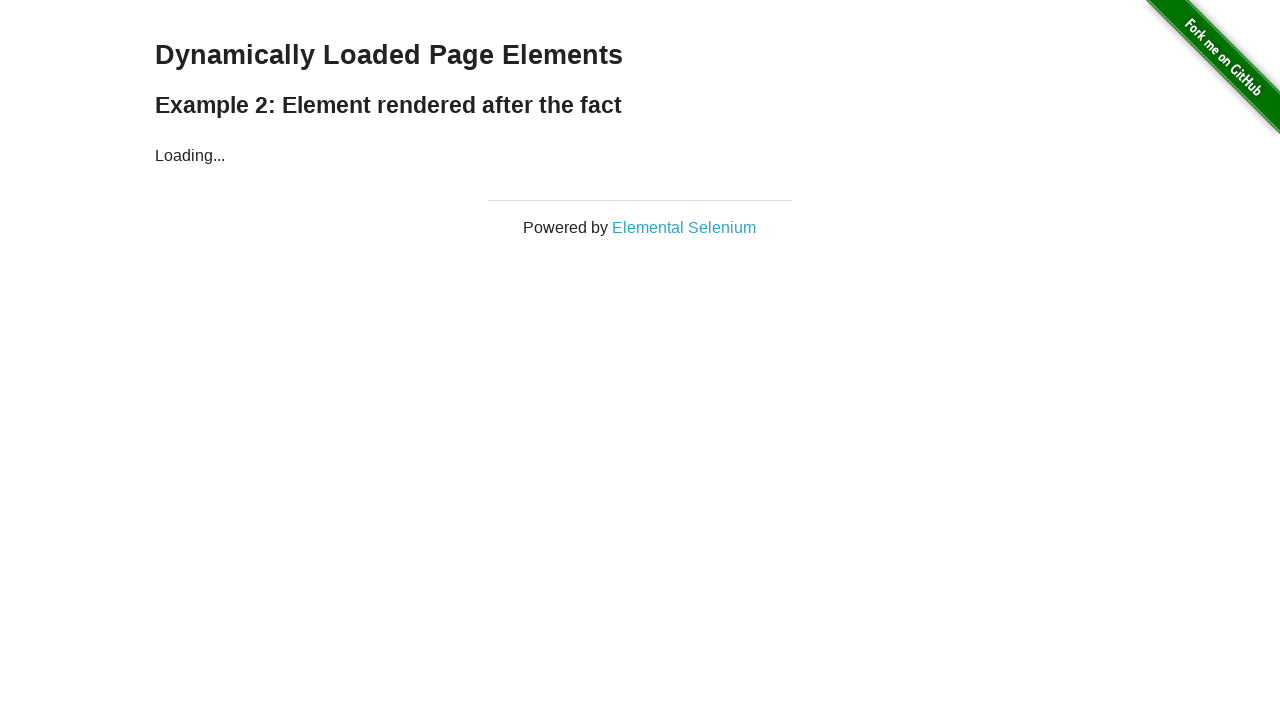

Waited for dynamically loaded content to appear (loading bar disappeared and finish element became visible)
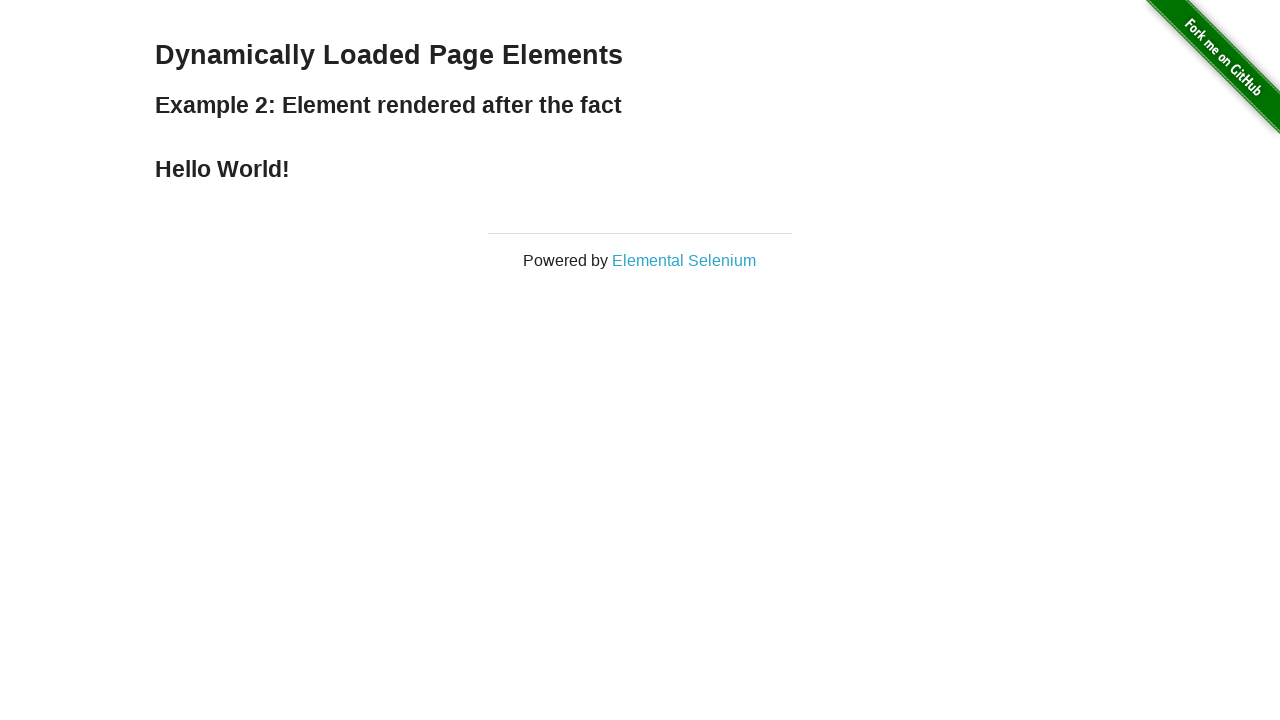

Verified that the finish element is visible and dynamic loading completed successfully
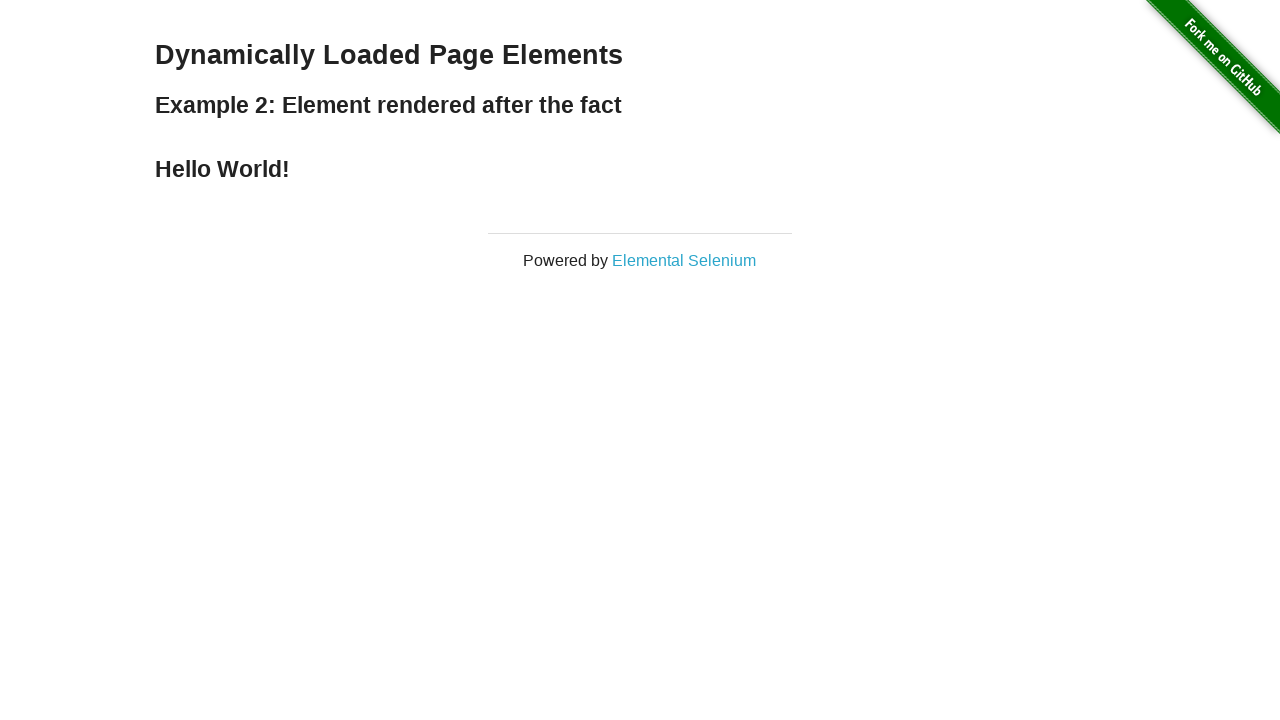

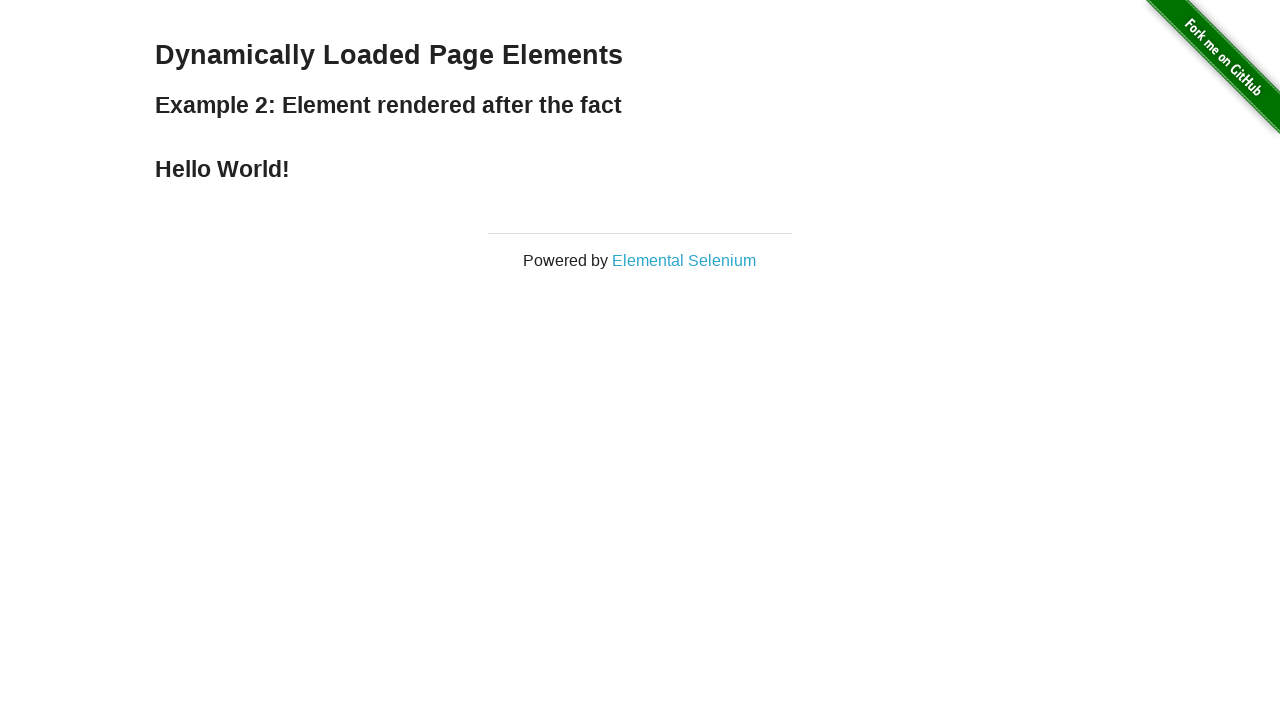